Tests user registration by filling all required fields including email, name, password and confirmation

Starting URL: https://bugbank.netlify.app/

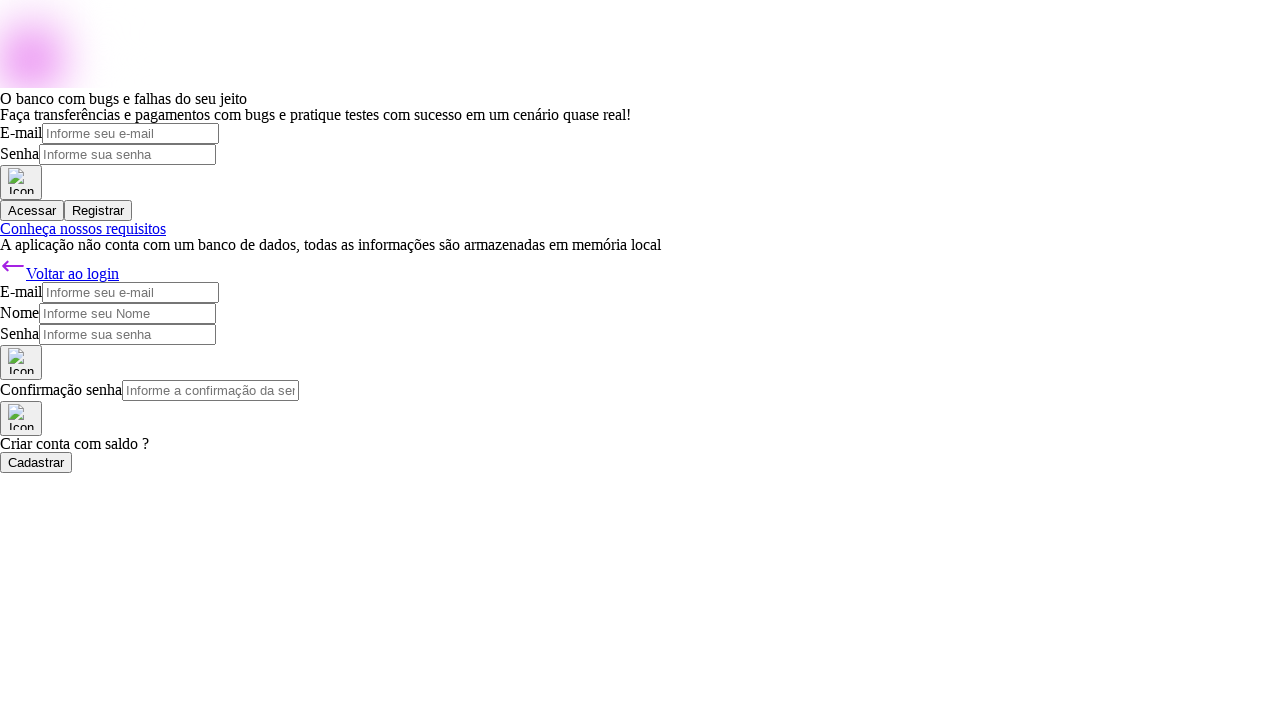

Clicked register button to open registration form at (98, 210) on xpath=//*[@id="__next"]/div/div[2]/div/div[1]/form/div[3]/button[2]
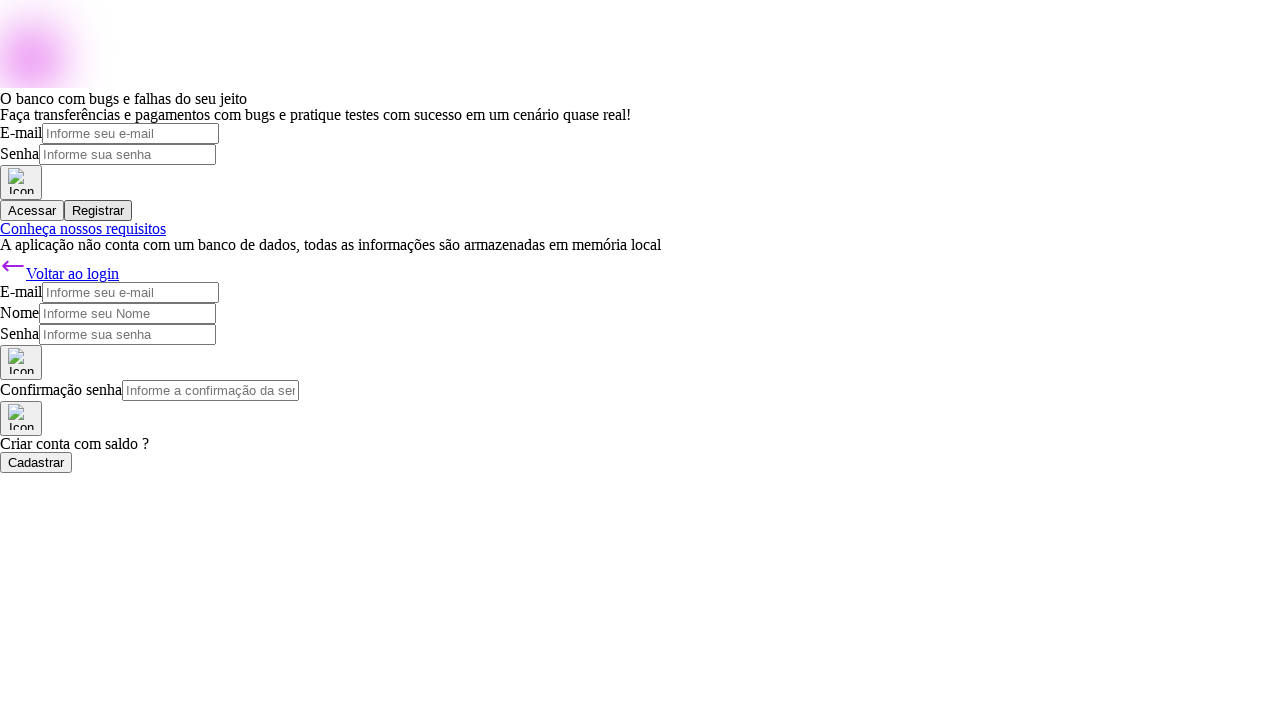

Filled email field with 'test@example.com' on xpath=//*[@id="__next"]/div/div[2]/div/div[2]/form/div[2]/input
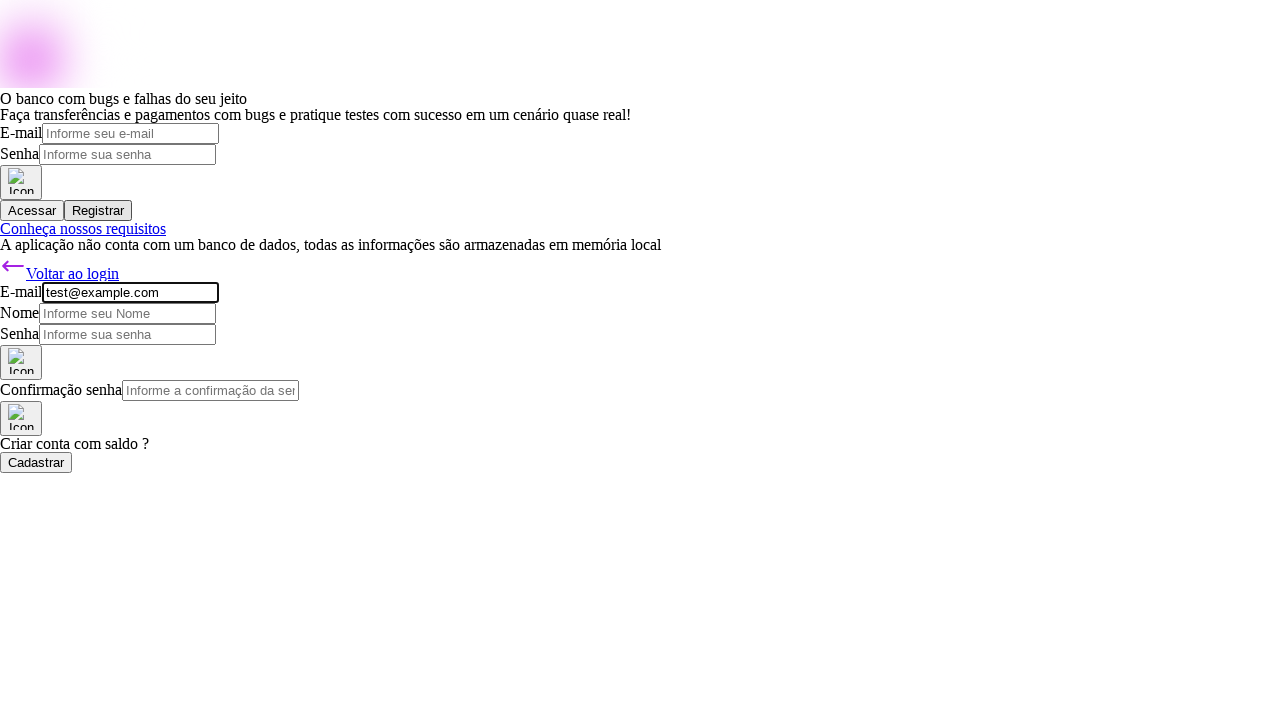

Filled name field with 'Test User' on input[name='name']
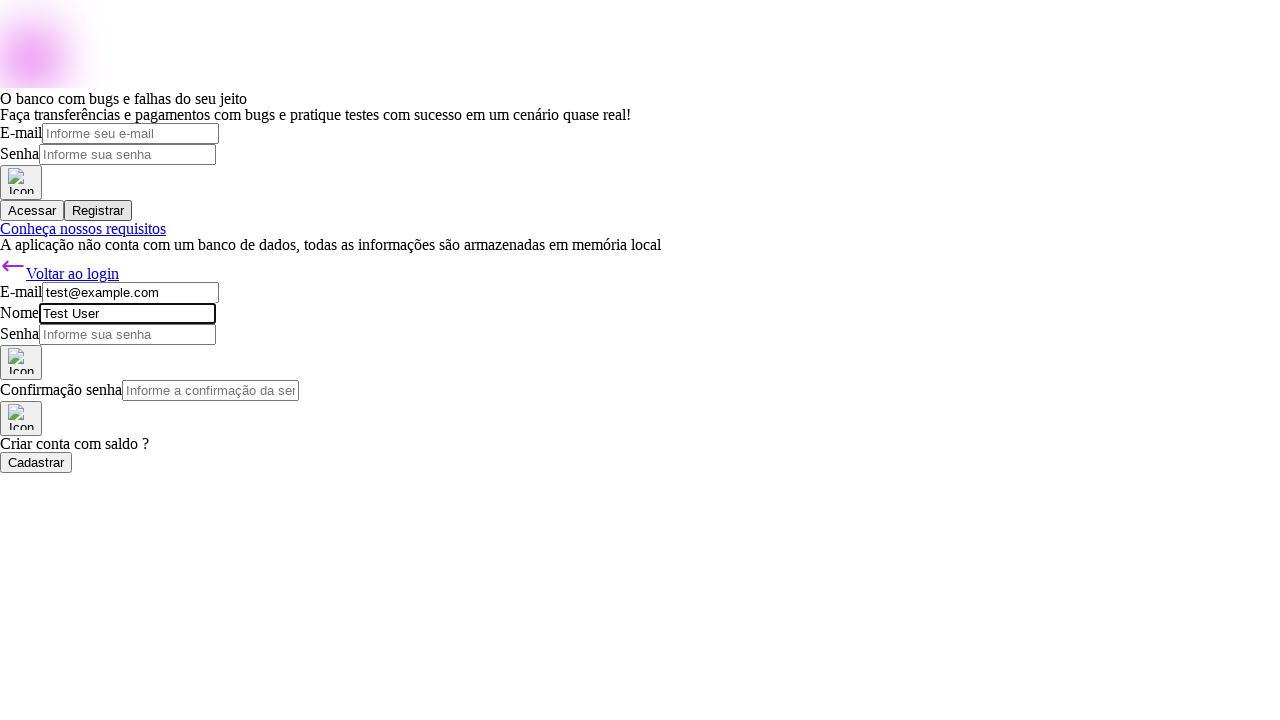

Filled password field with 'Test123!' on xpath=//*[@id="__next"]/div/div[2]/div/div[2]/form/div[4]/div/input
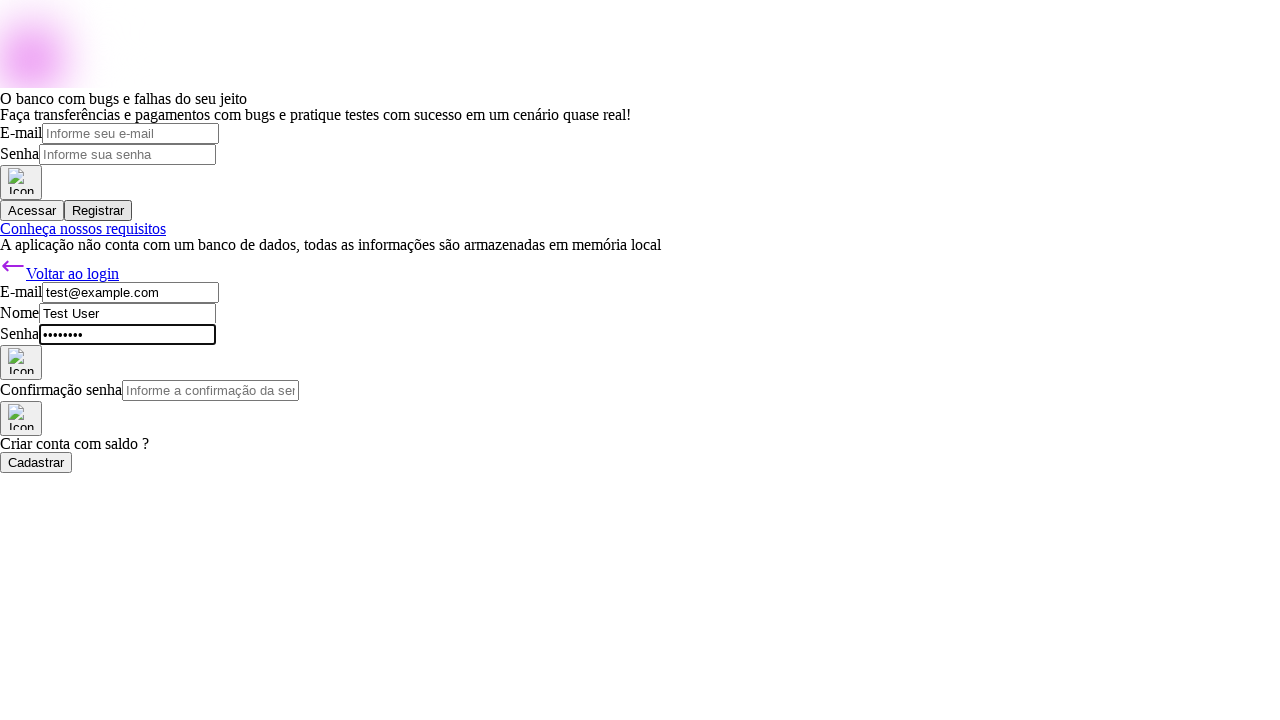

Filled password confirmation field with 'Test123!' on input[name='passwordConfirmation']
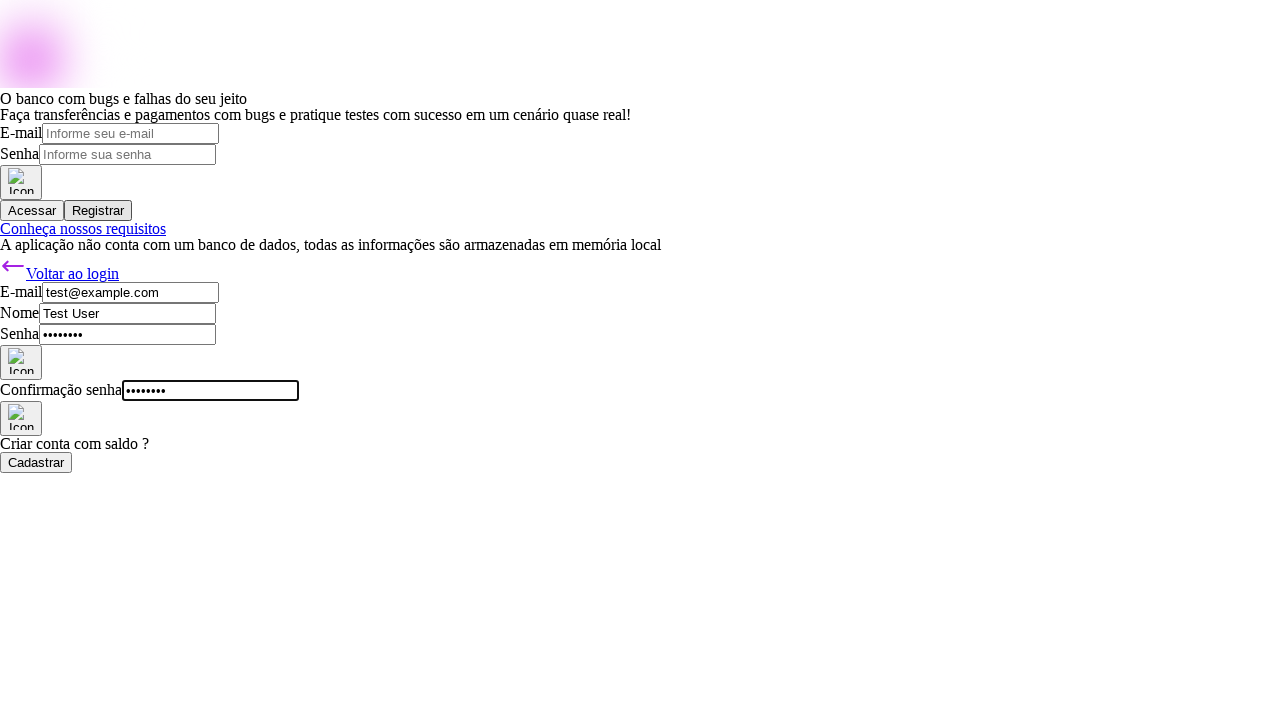

Clicked submit button to complete user registration at (36, 462) on xpath=//*[@id="__next"]/div/div[2]/div/div[2]/form/button
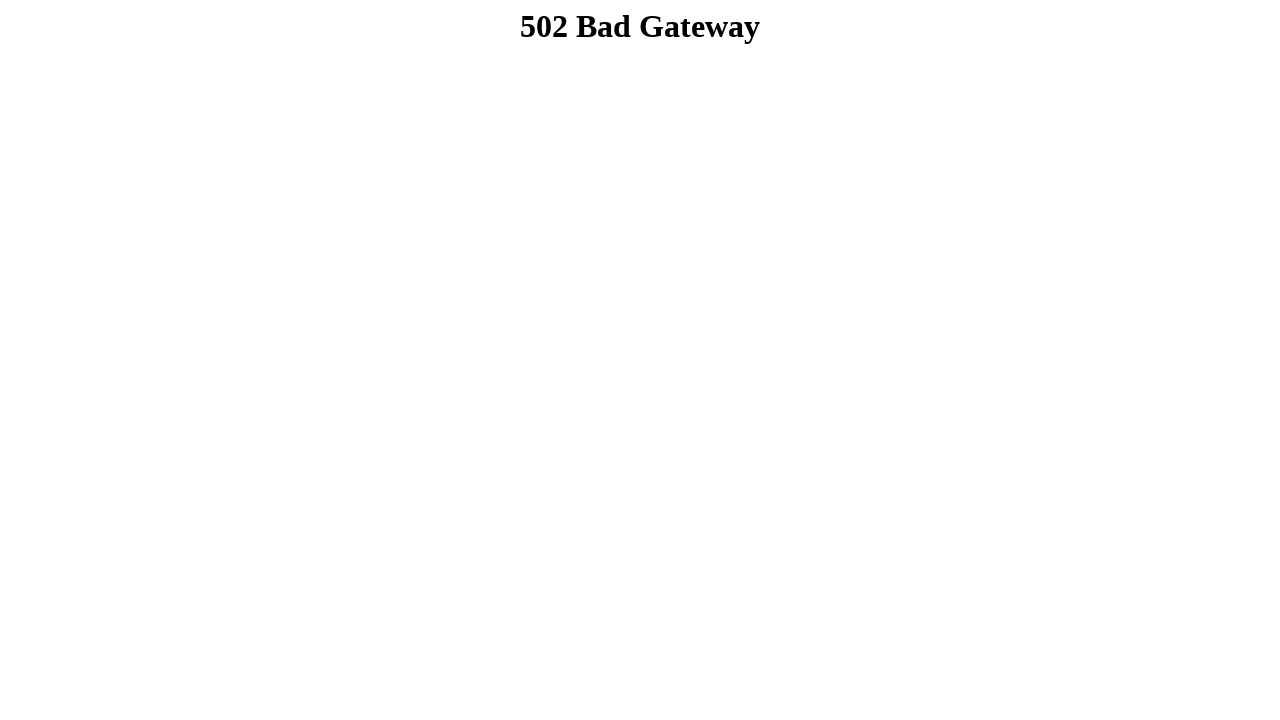

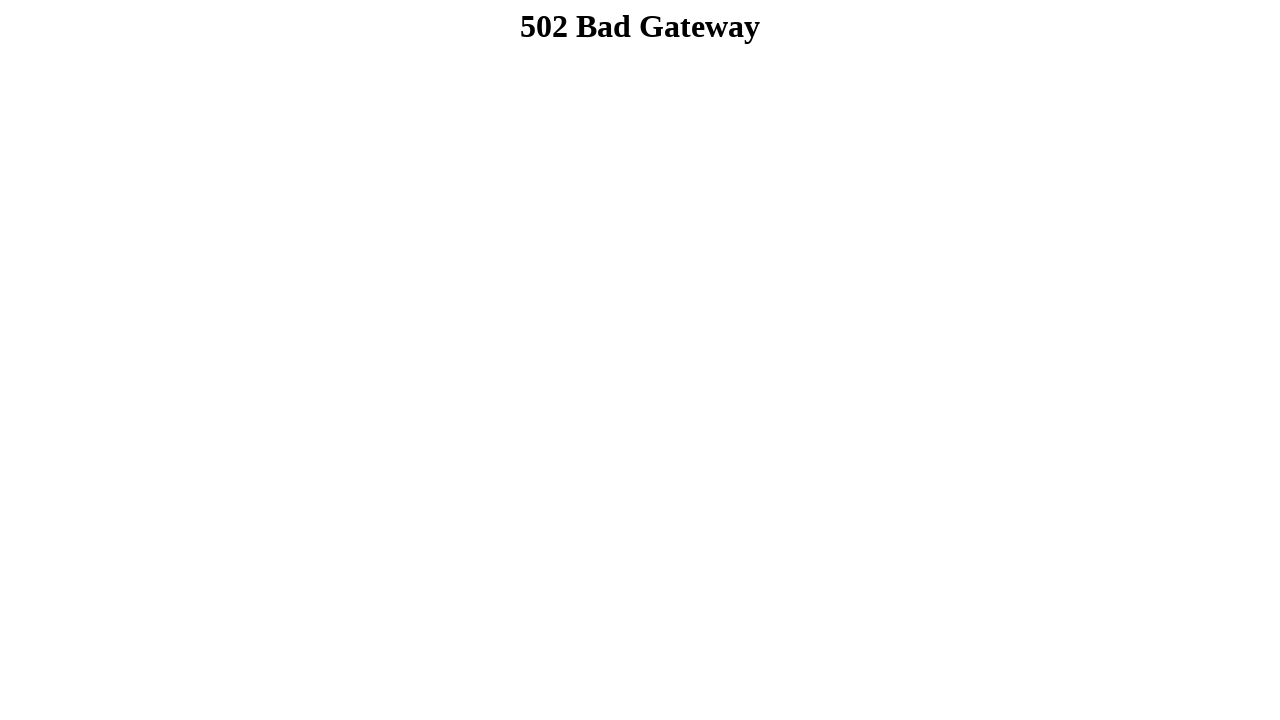